Tests dynamic properties page by attempting to find an element that becomes visible after a delay.

Starting URL: https://demoqa.com/dynamic-properties

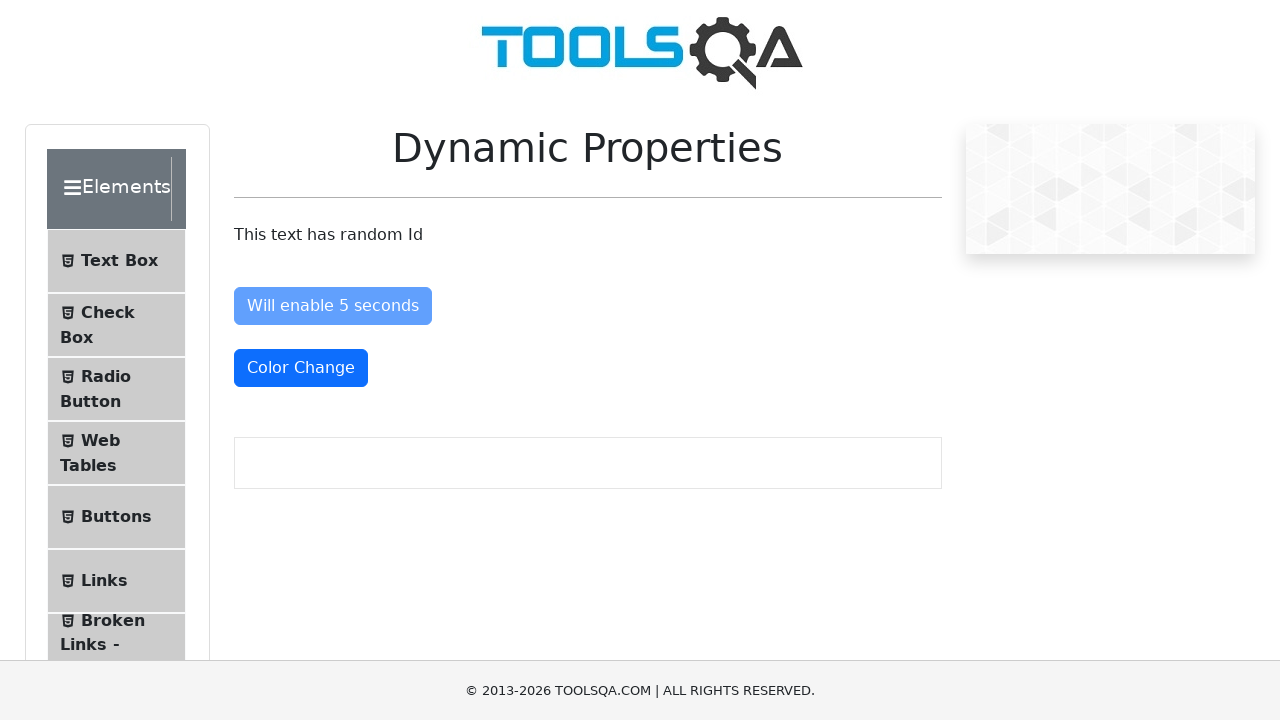

Waited for #visibleAfter element to become visible (10 second timeout)
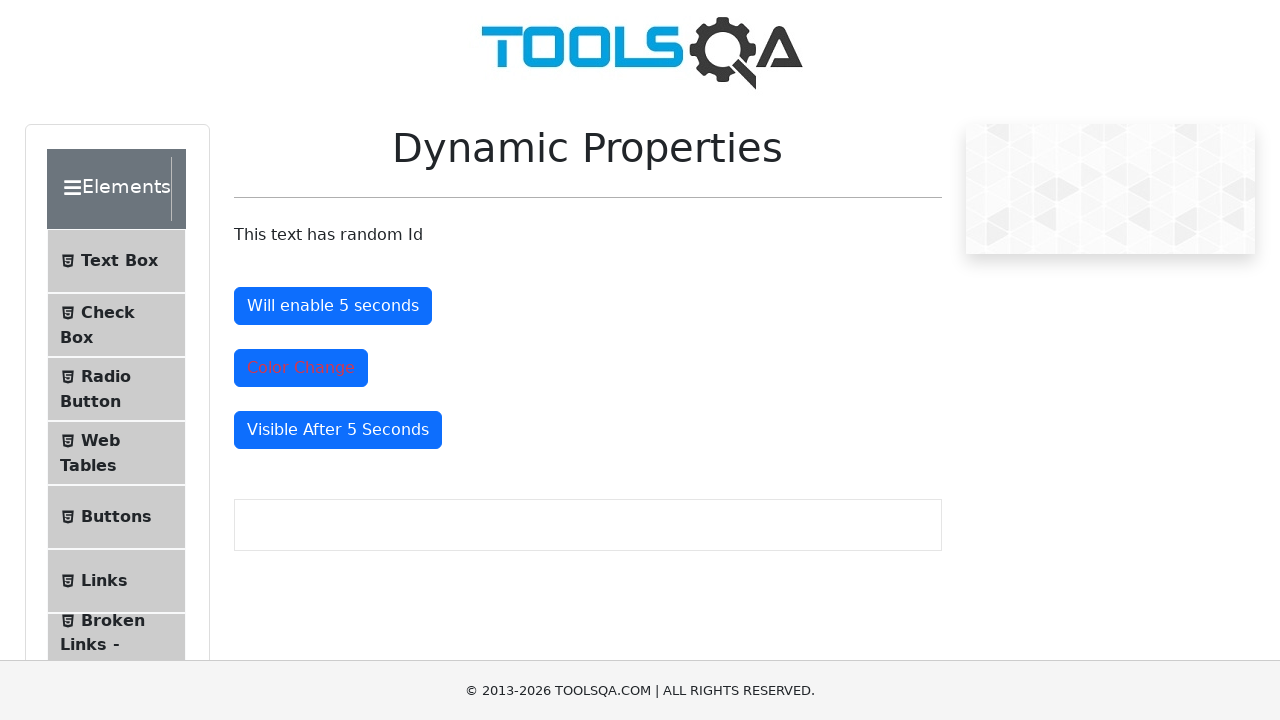

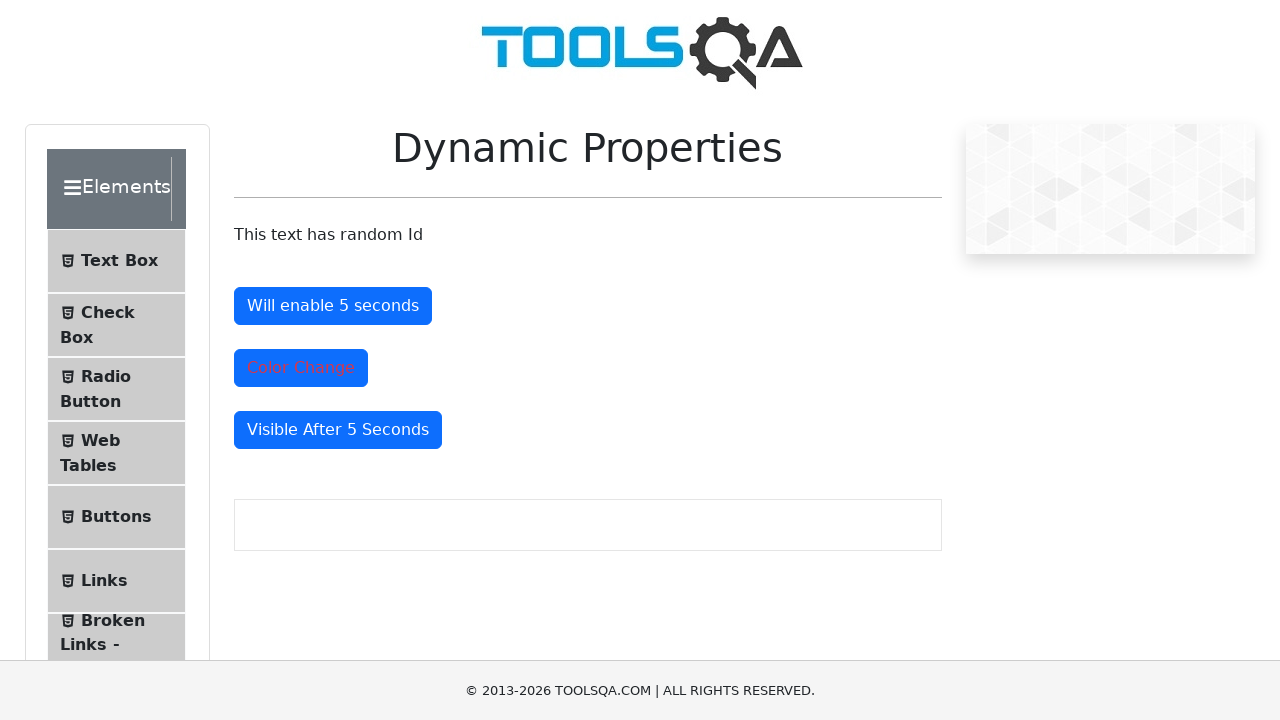